Navigates to login practice page to verify it loads correctly

Starting URL: https://rahulshettyacademy.com/loginpagePractise/

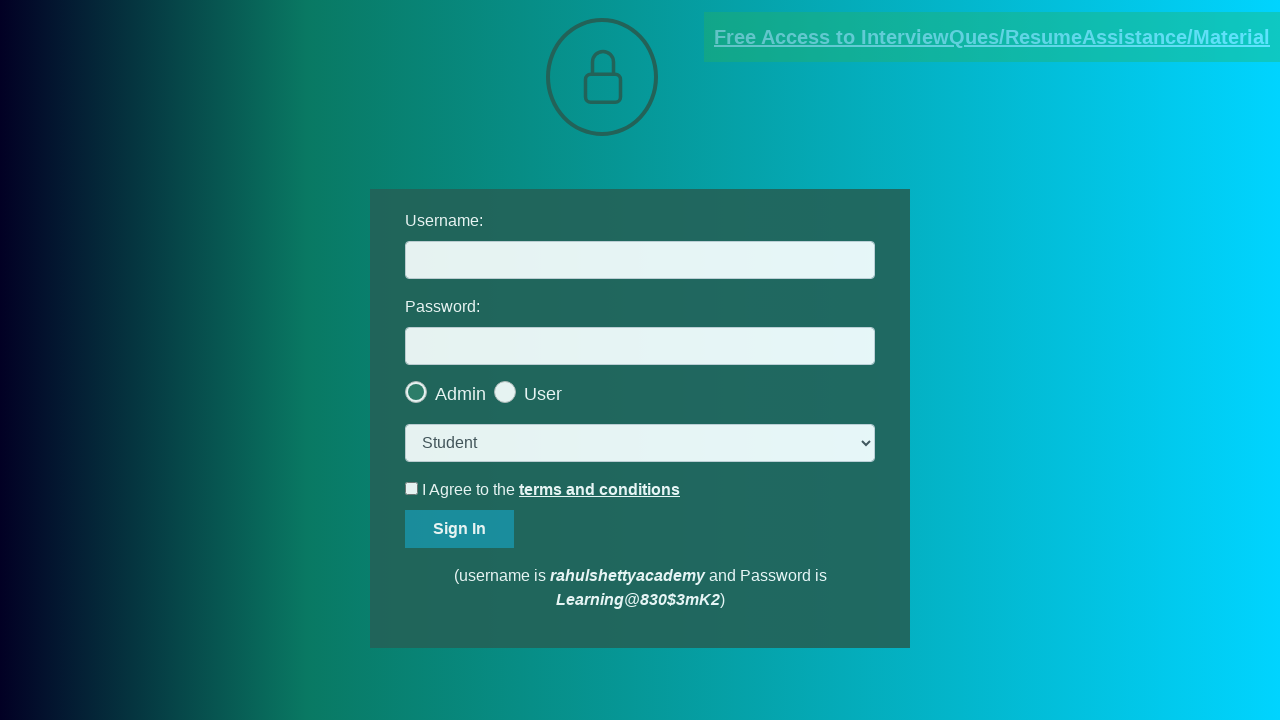

Waited for login practice page to load (DOM content loaded)
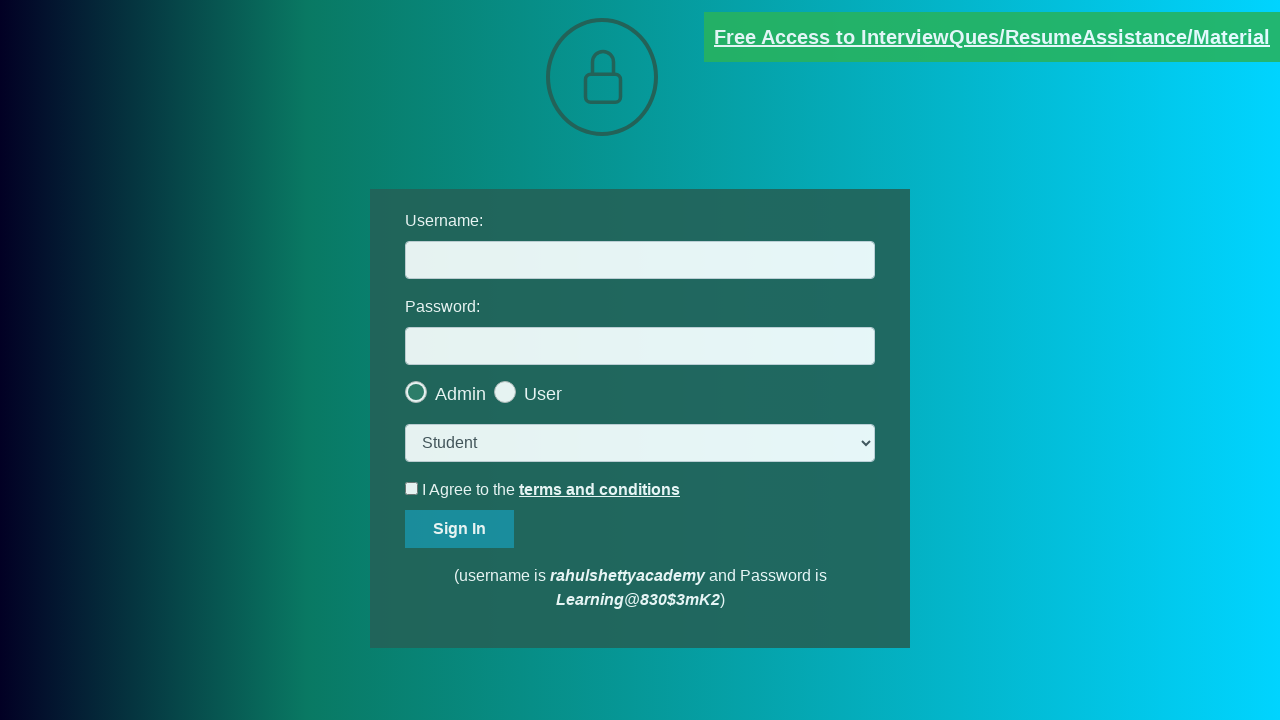

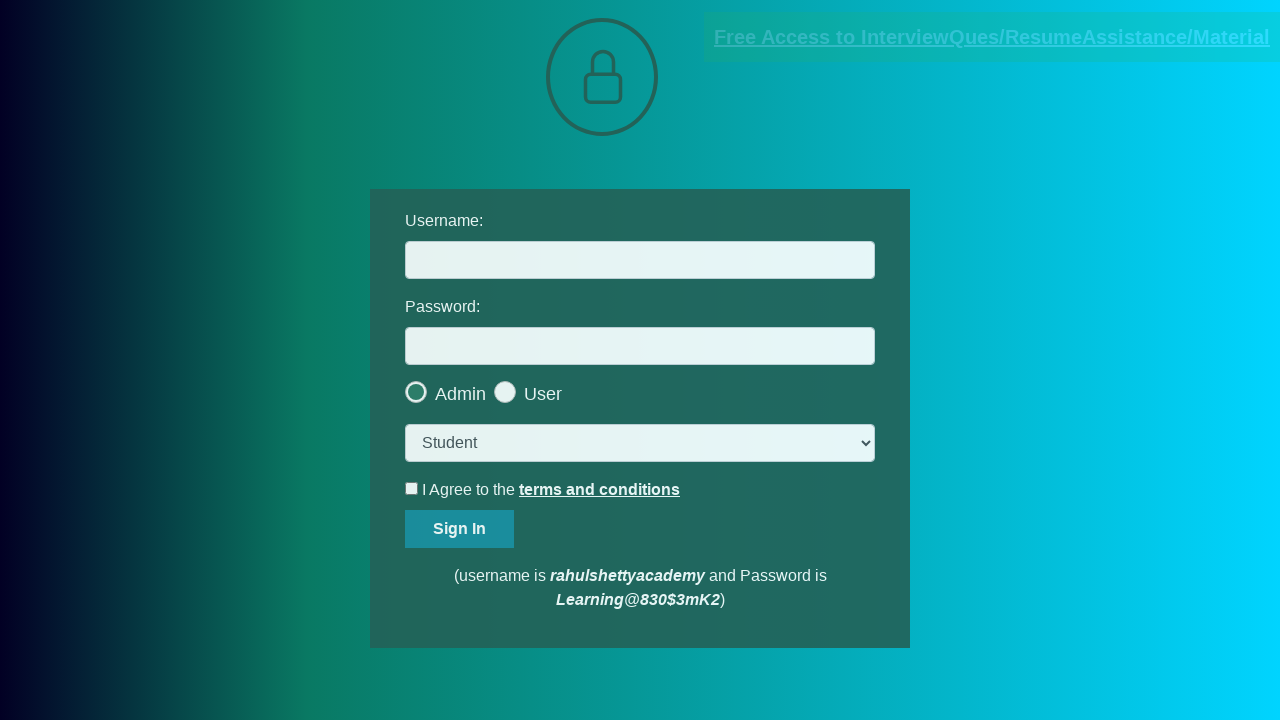